Tests an interactive math puzzle page by reading a value, calculating the answer using a logarithmic formula, filling in the result, checking a checkbox, selecting a radio button, and submitting the form.

Starting URL: https://suninjuly.github.io/math.html

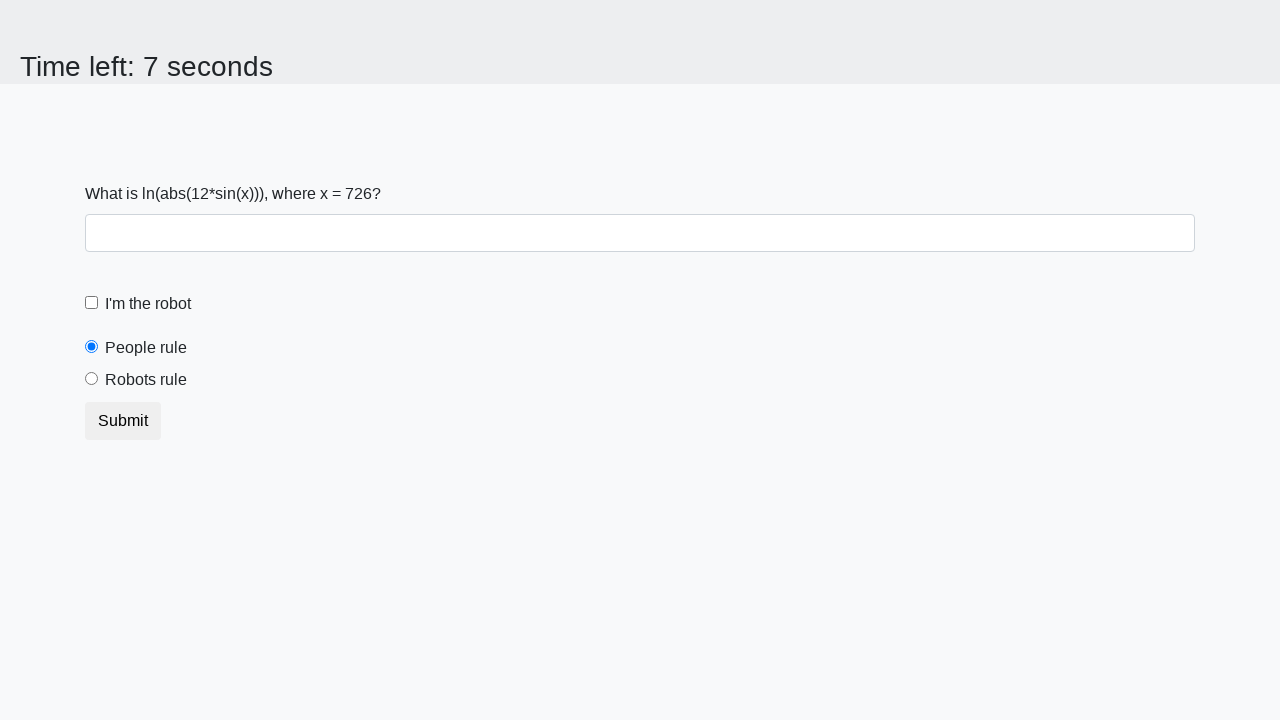

Located the x value element on the page
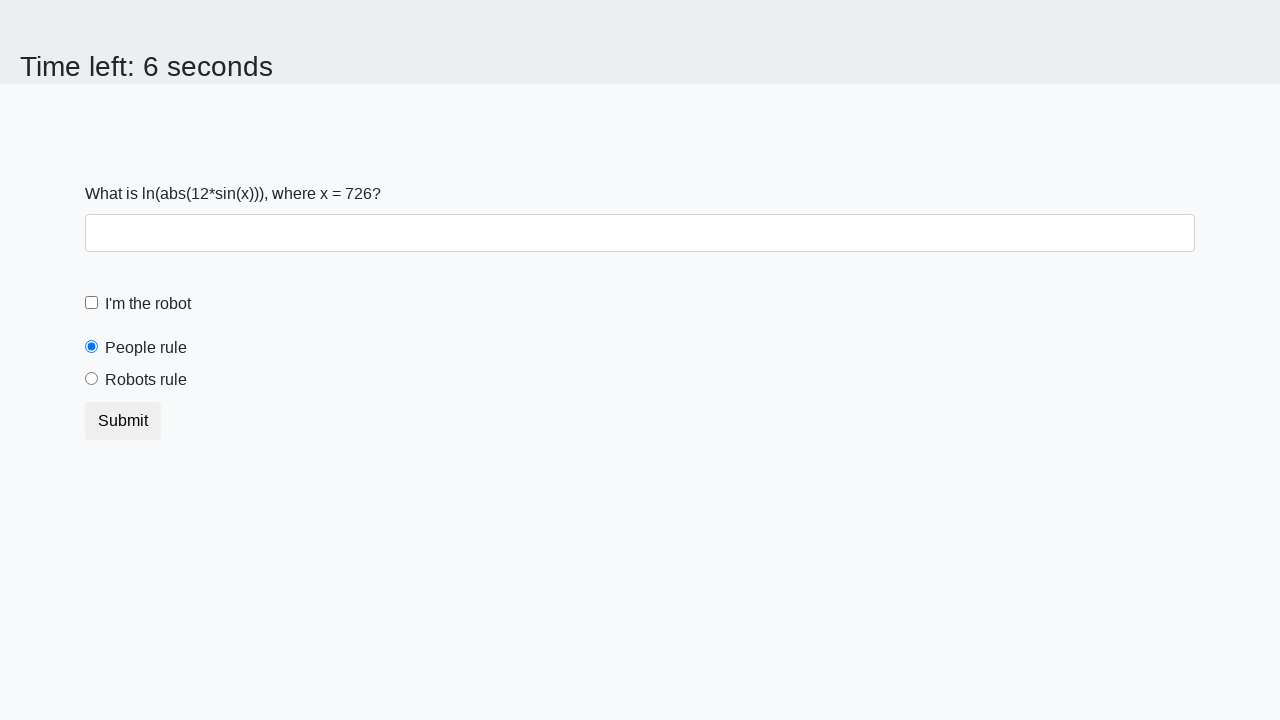

Read x value from the page
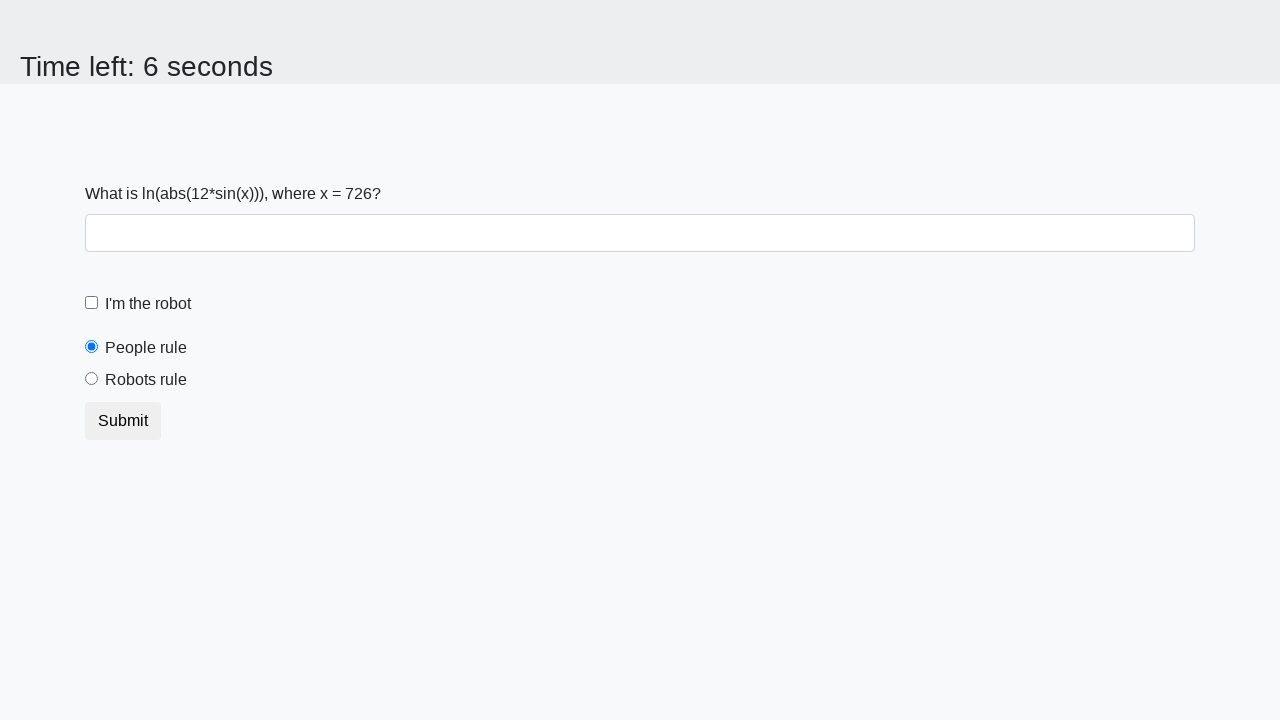

Calculated answer using logarithmic formula: 1.2399766063569495
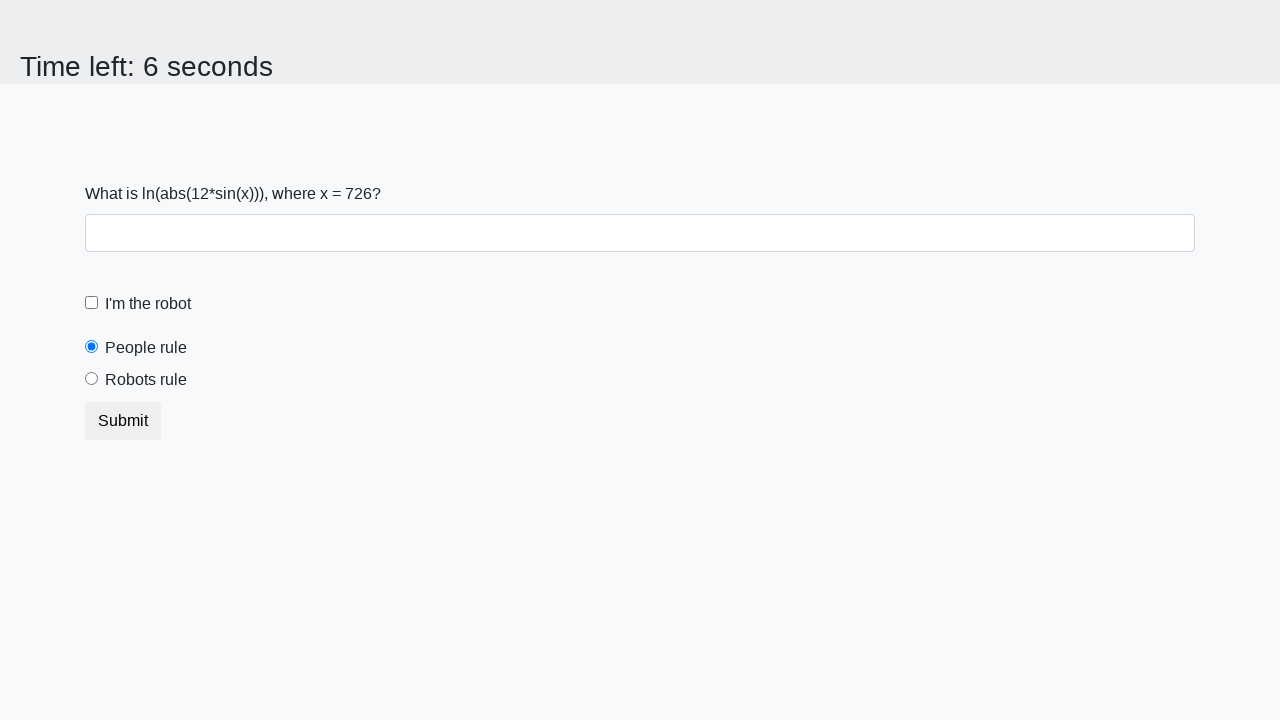

Filled in the calculated answer in the answer field on #answer
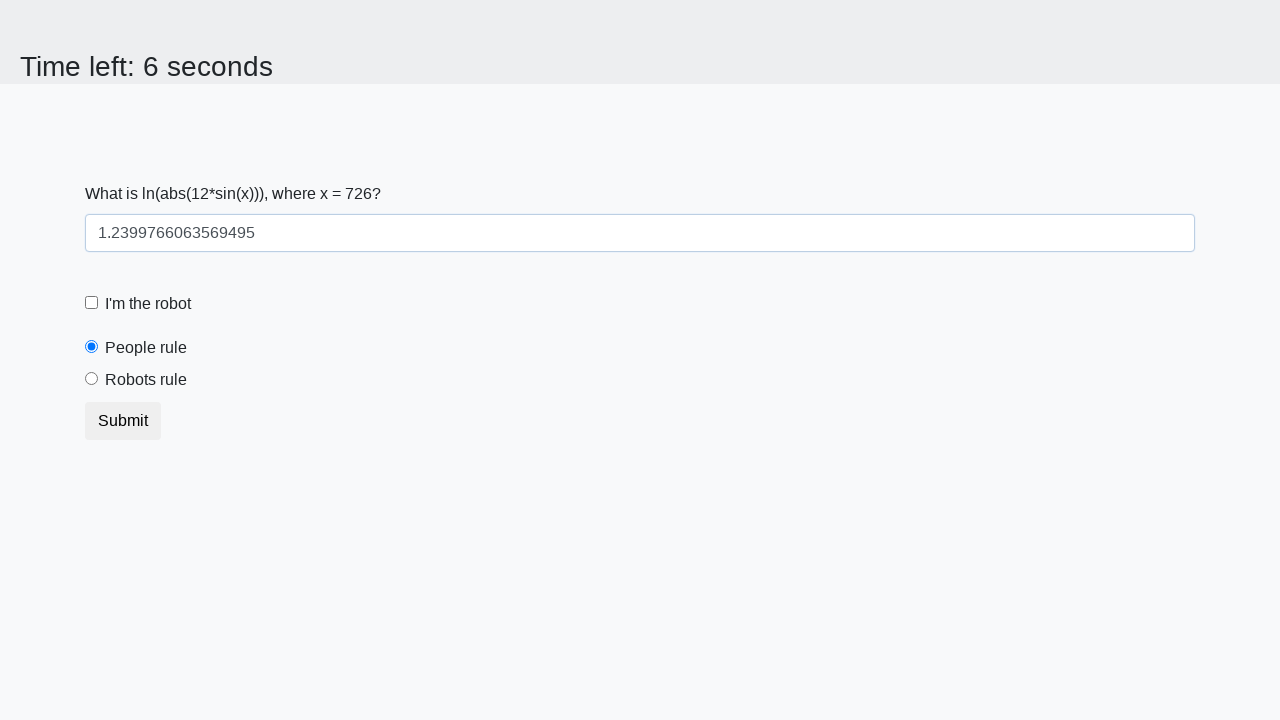

Checked the robot checkbox at (92, 303) on #robotCheckbox
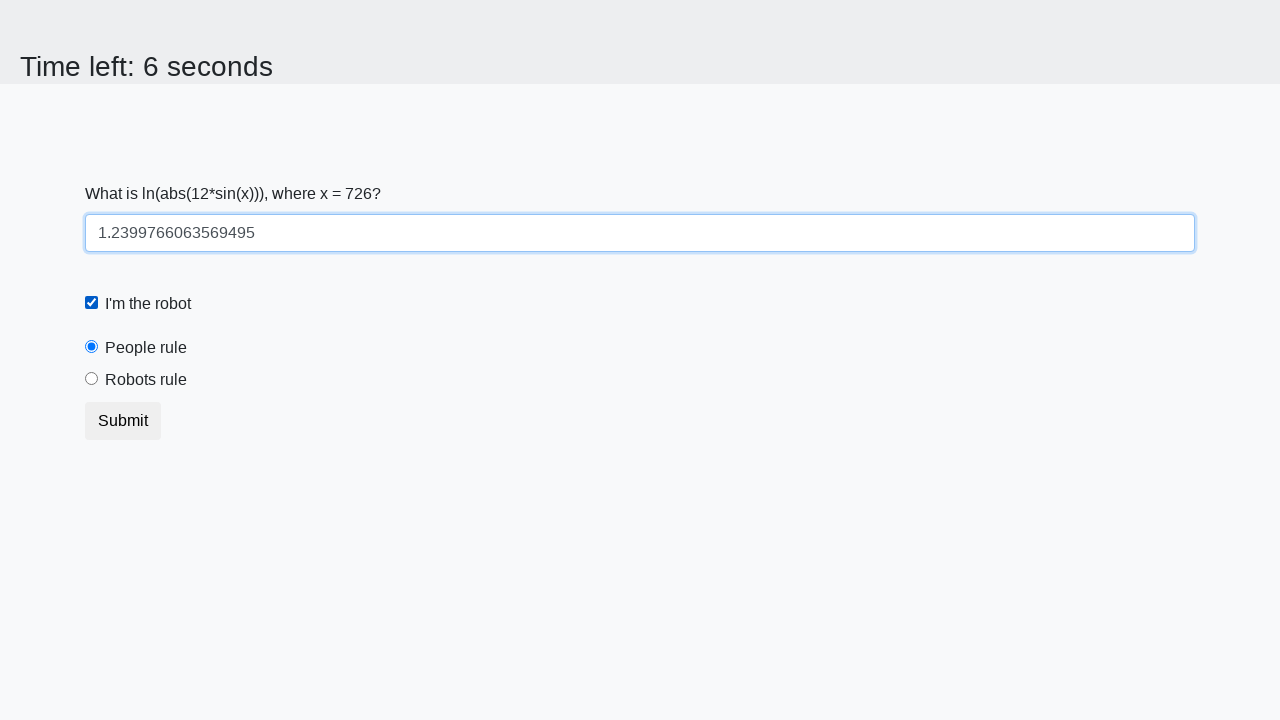

Selected the robots rule radio button at (92, 379) on #robotsRule
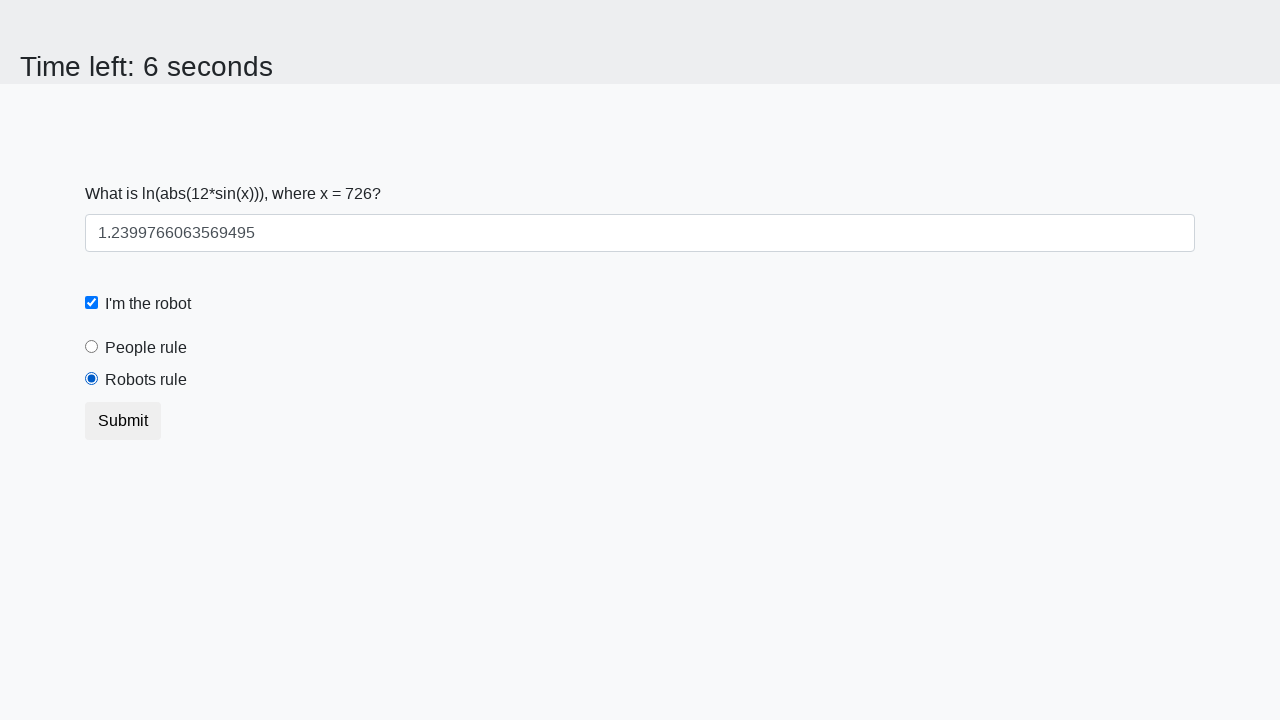

Clicked the submit button to complete the form at (123, 421) on .btn
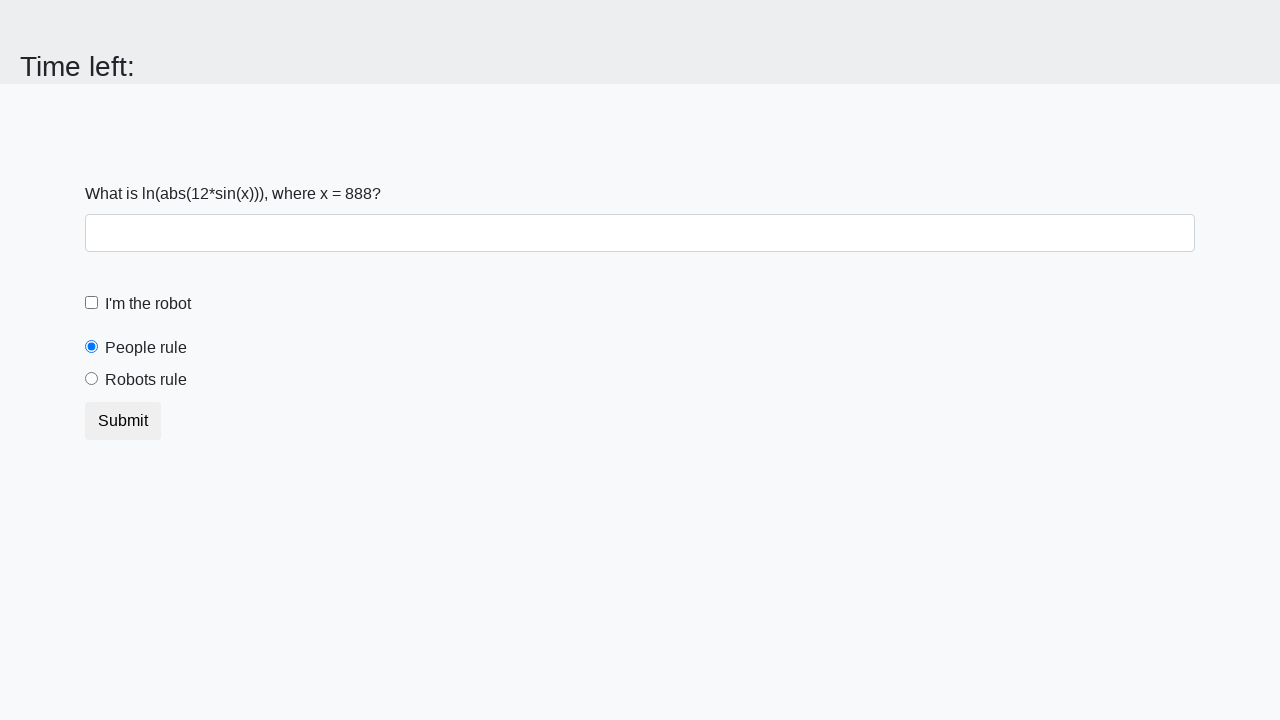

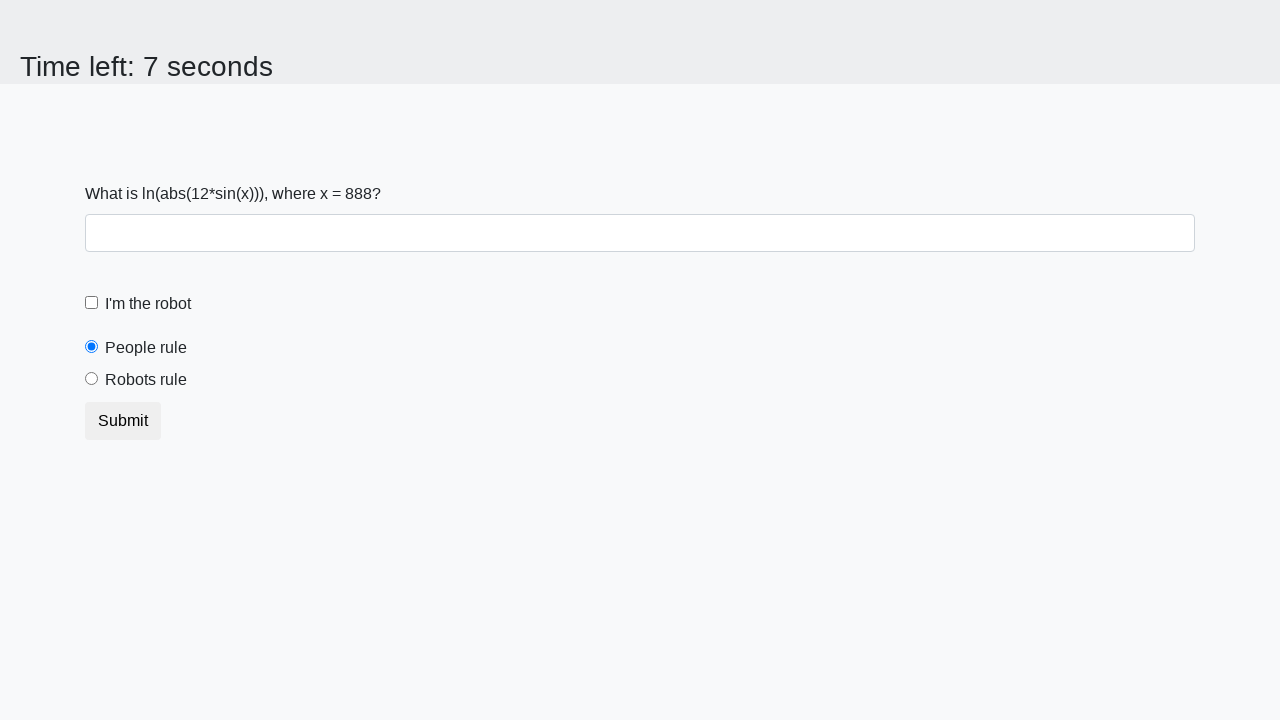